Tests a form submission by filling in first name, last name, and email fields, then clicking the submit button

Starting URL: https://secure-retreat-92358.herokuapp.com/

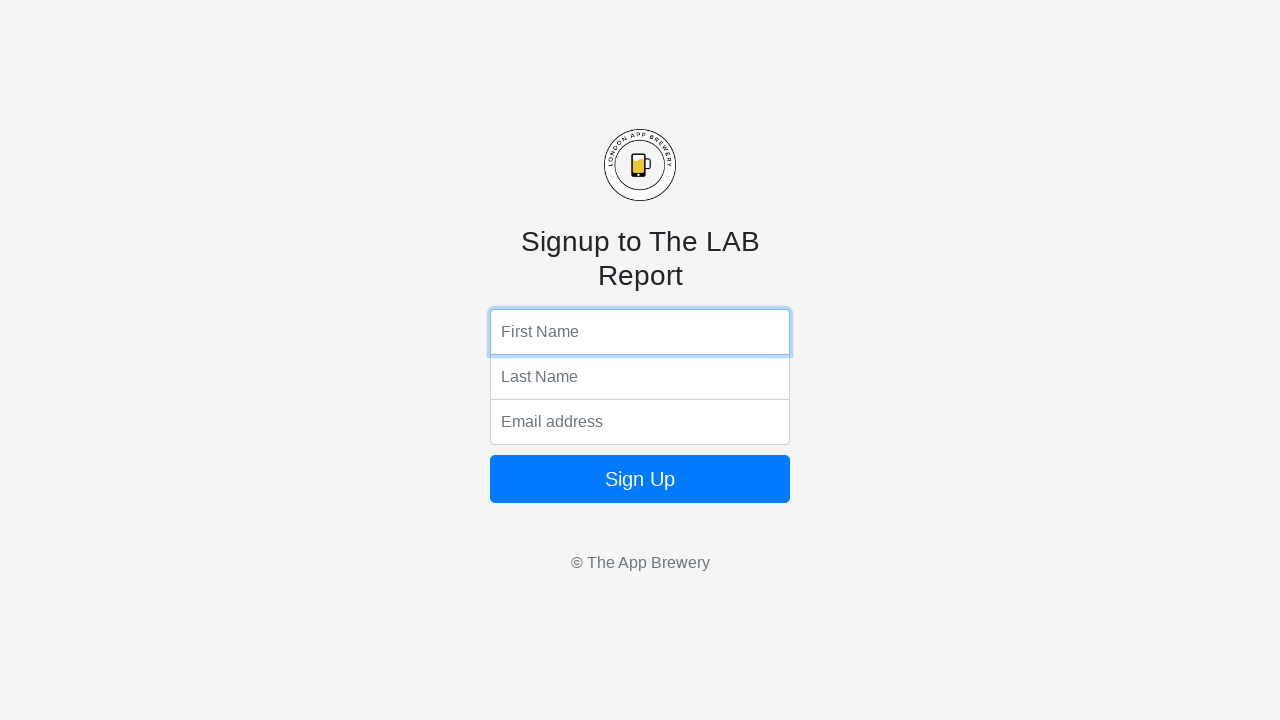

Filled first name field with 'Marcus' on input[name='fName']
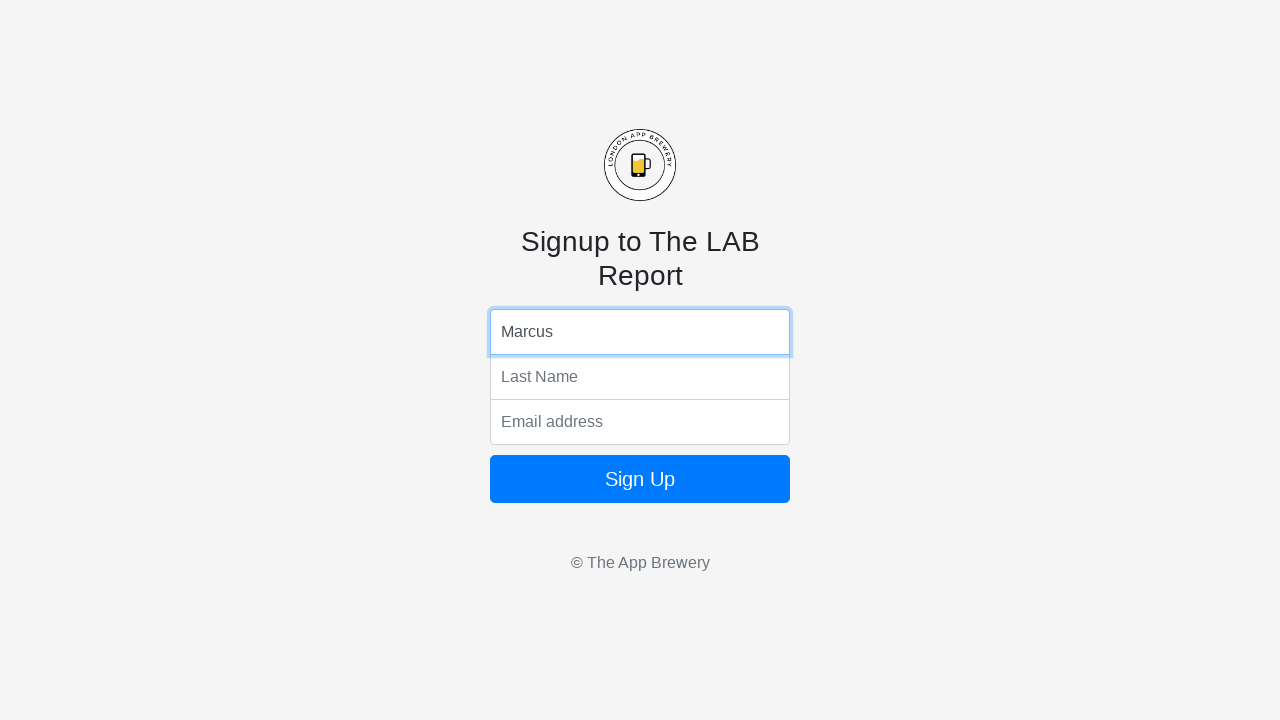

Filled last name field with 'Thompson' on input[name='lName']
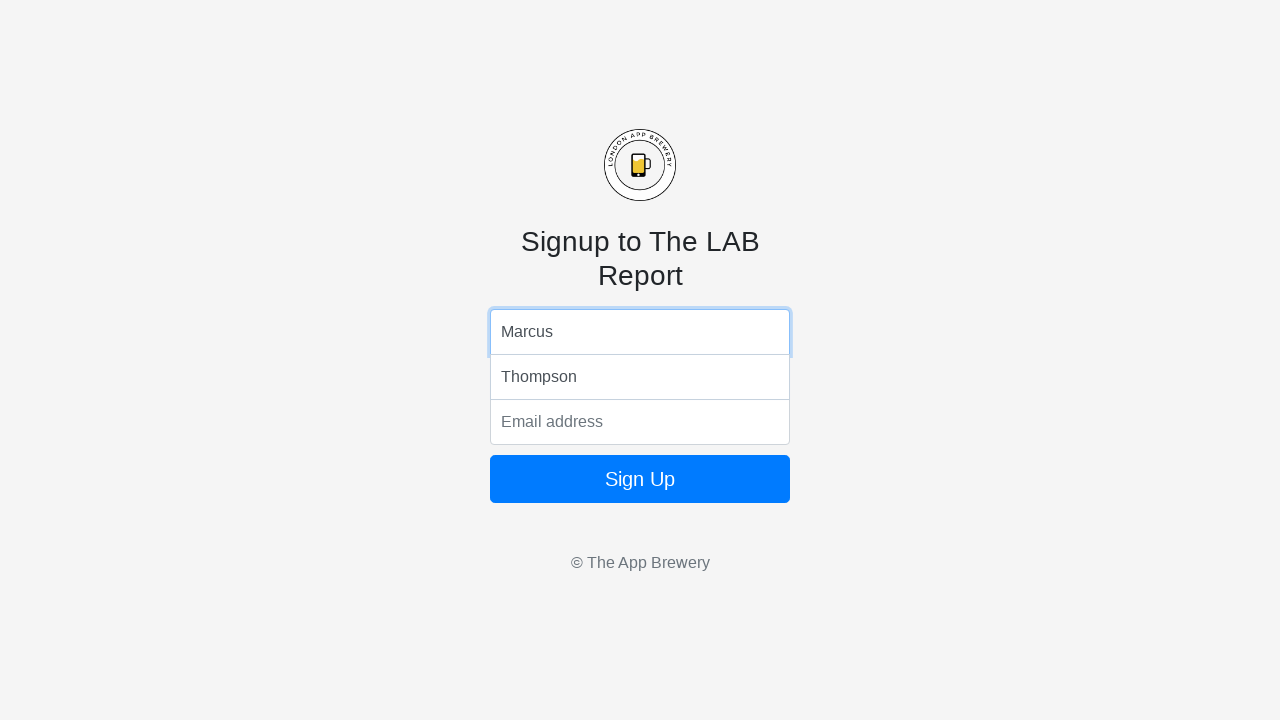

Filled email field with 'marcus.thompson@example.com' on input[name='email']
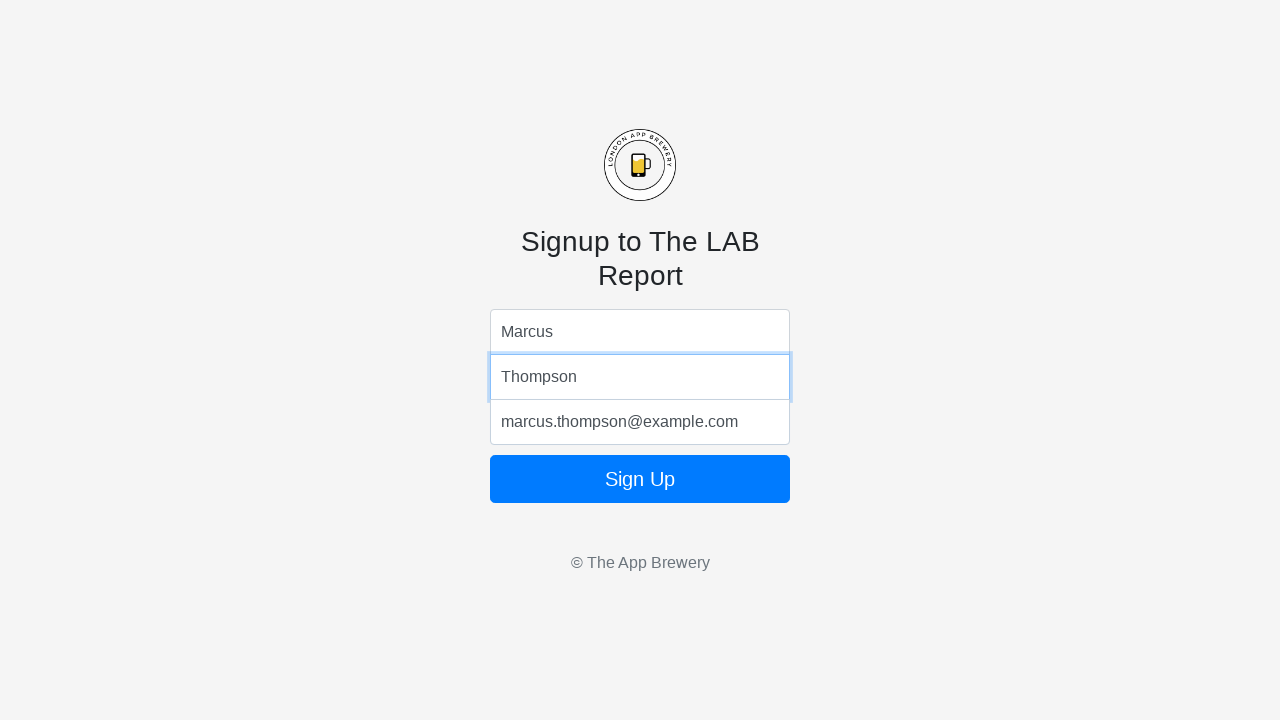

Clicked submit button to submit the form at (640, 479) on .btn
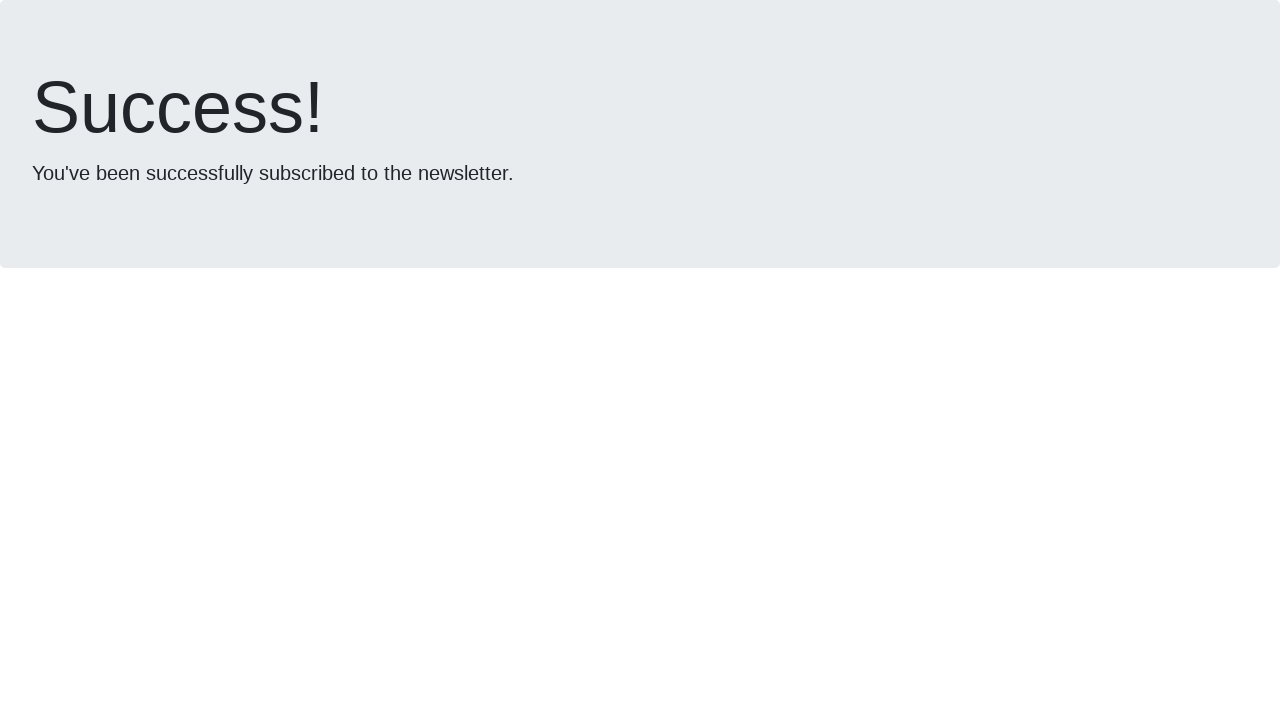

Waited 2 seconds for form submission to process
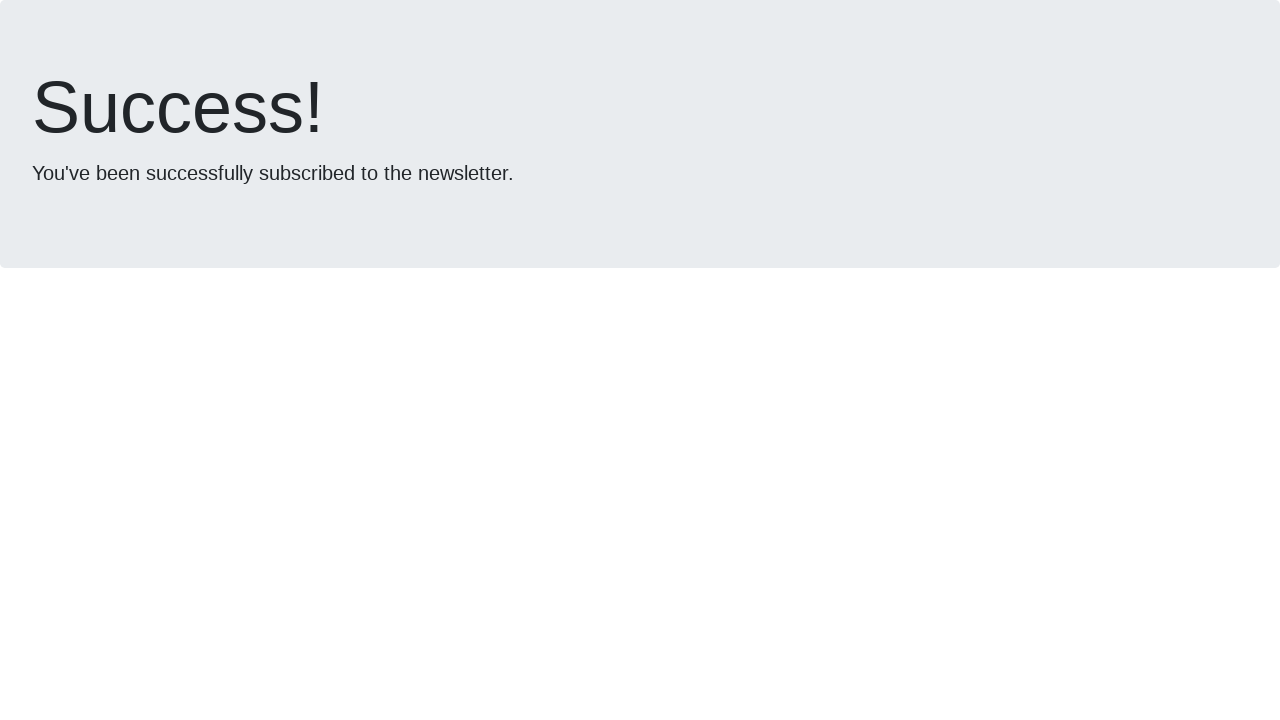

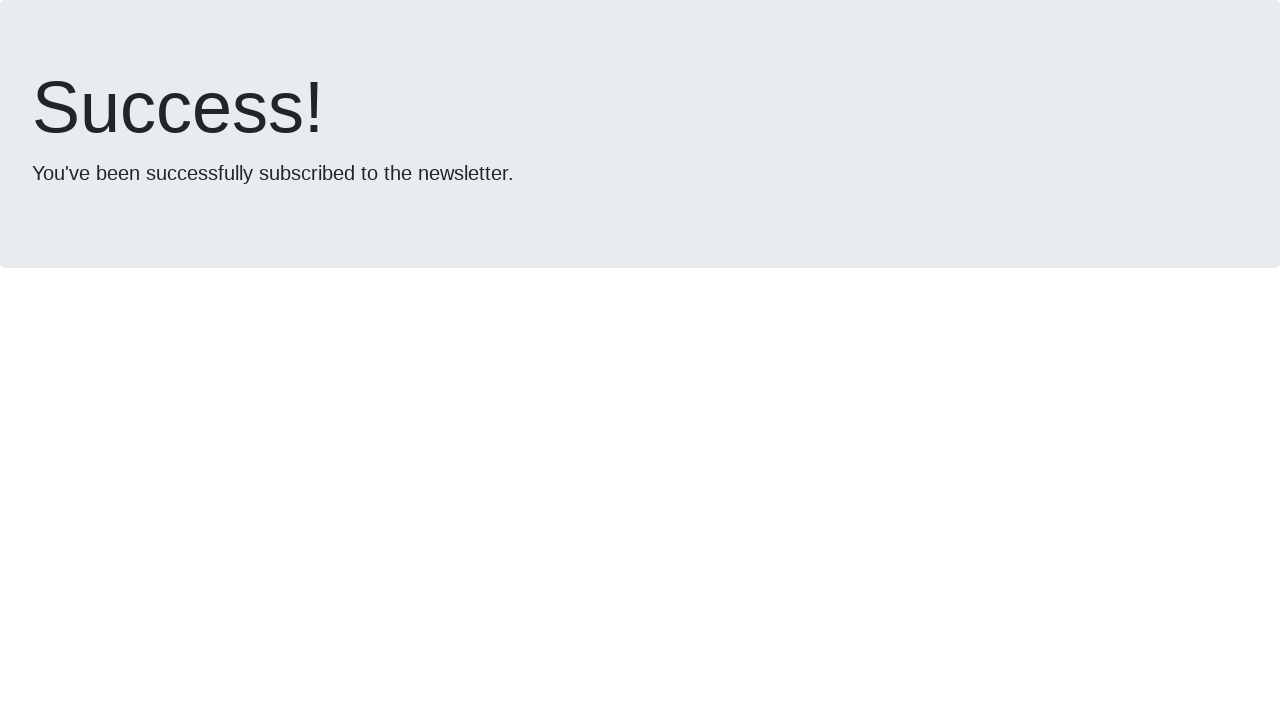